Tests GitHub contributor hover functionality by hovering over the first contributor and verifying the popover displays contributor information

Starting URL: https://github.com/selenide/selenide

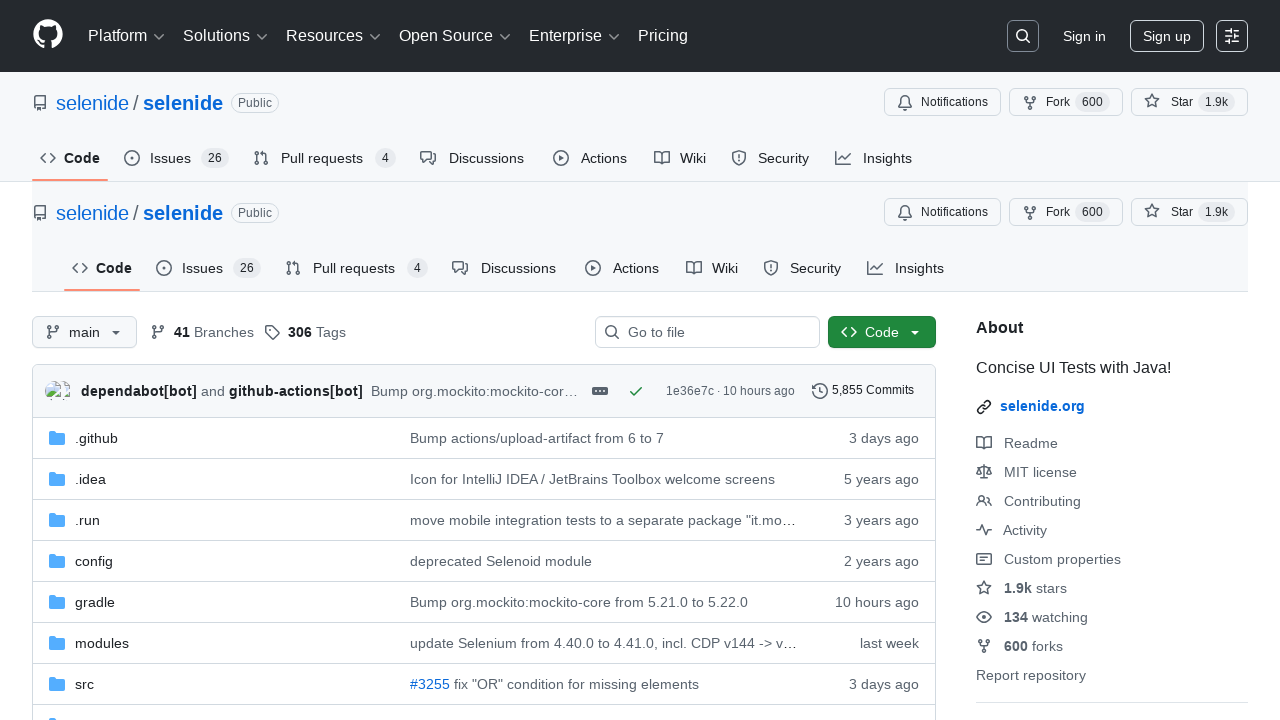

Hovered over the first contributor in the contributors list at (992, 360) on xpath=//ul[@class='list-style-none d-flex flex-wrap mb-n2']/li
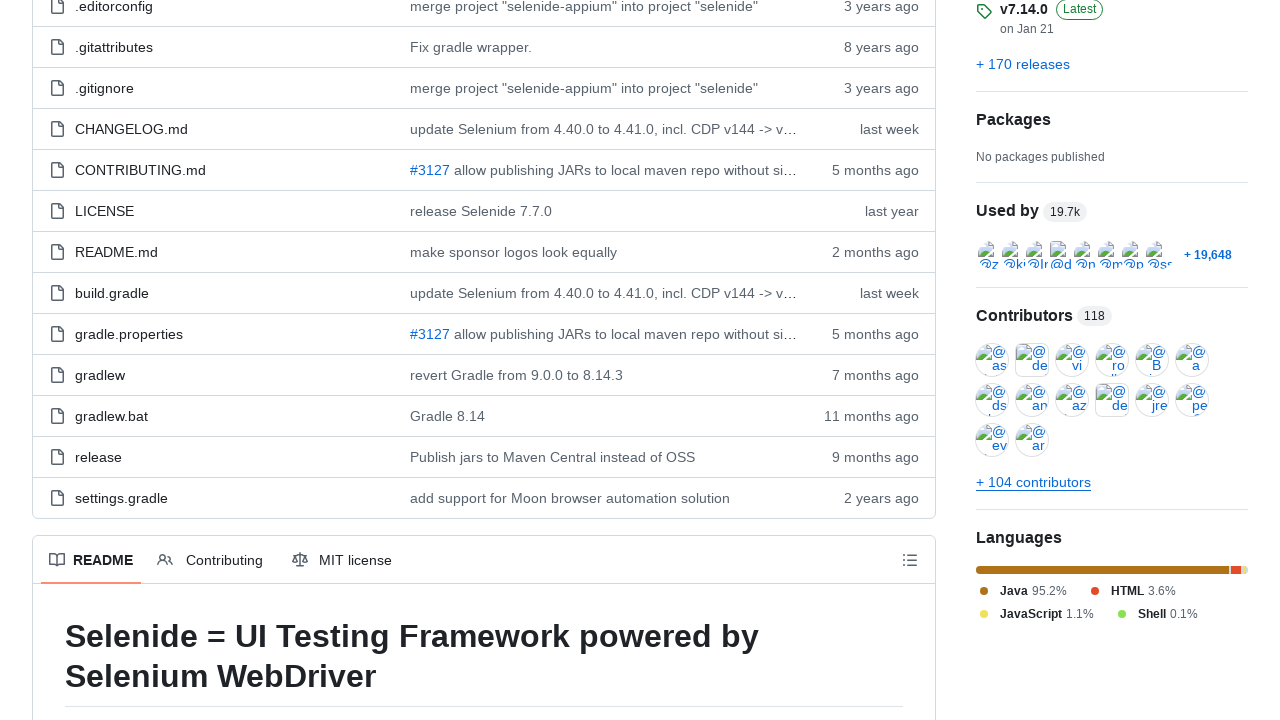

Popover element appeared on screen
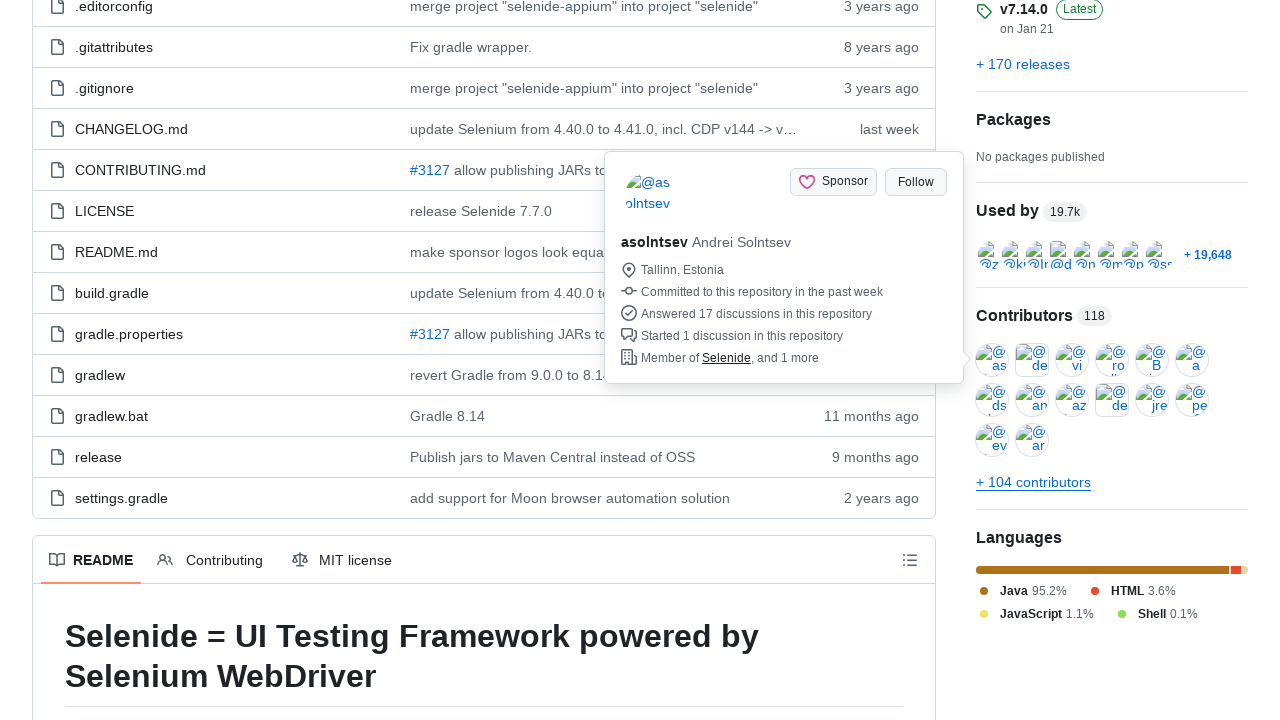

Verified popover displays contributor name 'Andrei Solntsev'
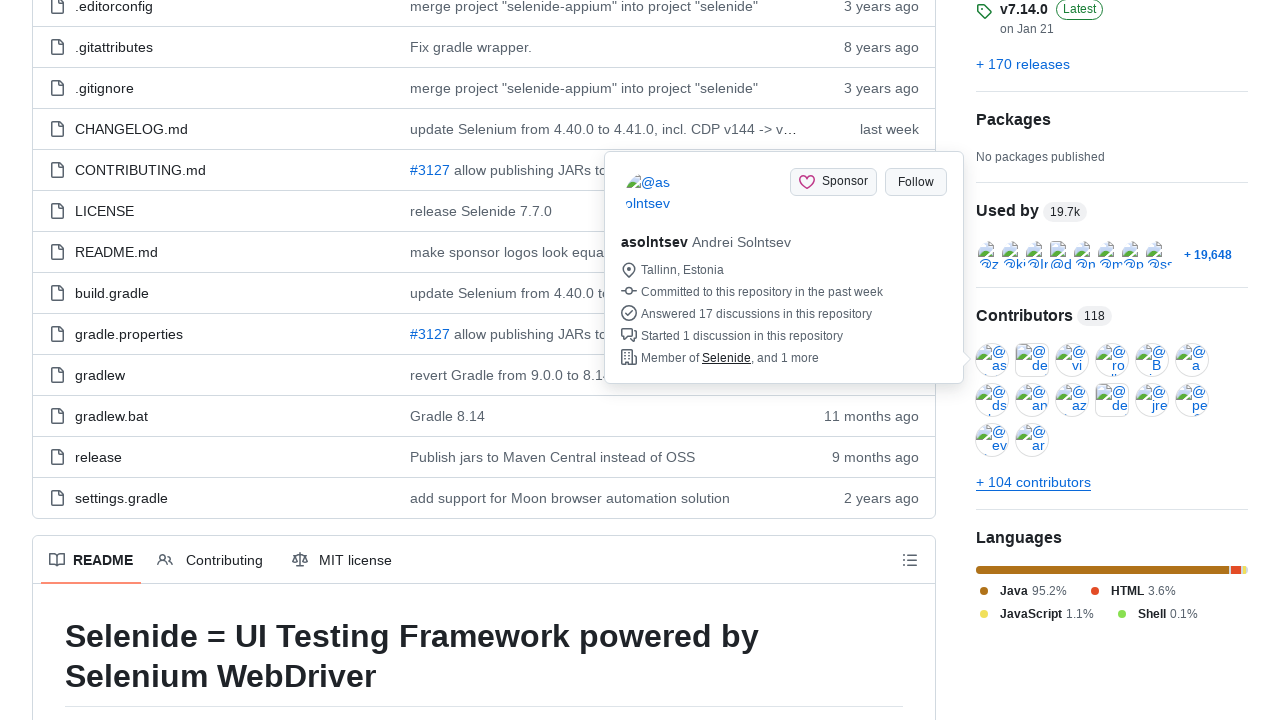

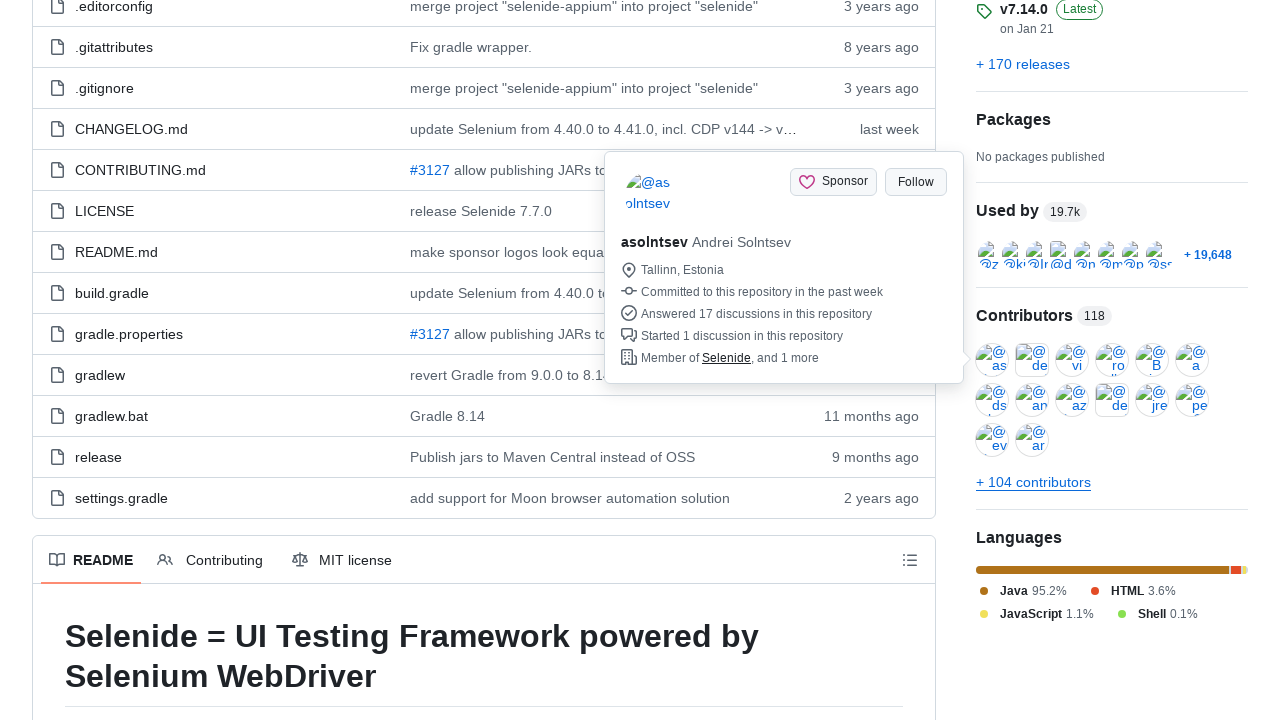